Tests content-based element selection using getByText() by adding multiple todos and verifying them with various text matching strategies

Starting URL: https://demo.playwright.dev/todomvc/

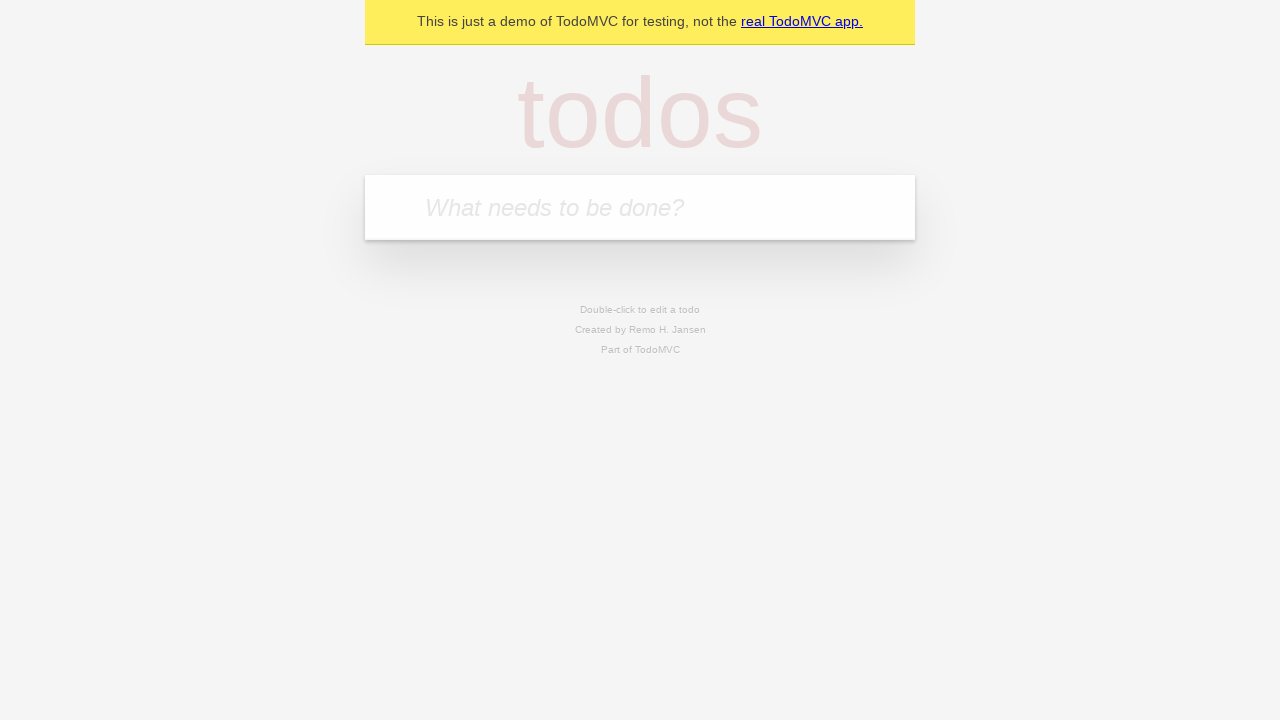

Filled textbox with 'Buy groceries' on internal:role=textbox
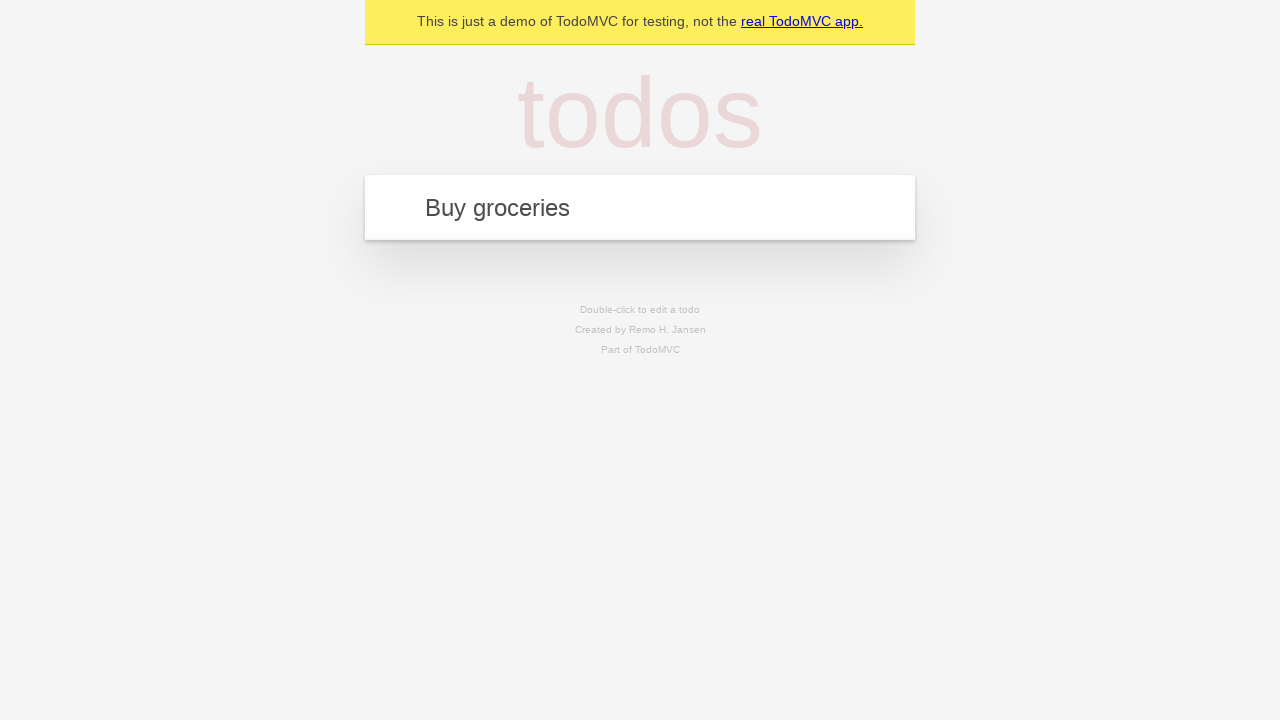

Pressed Enter to add first todo
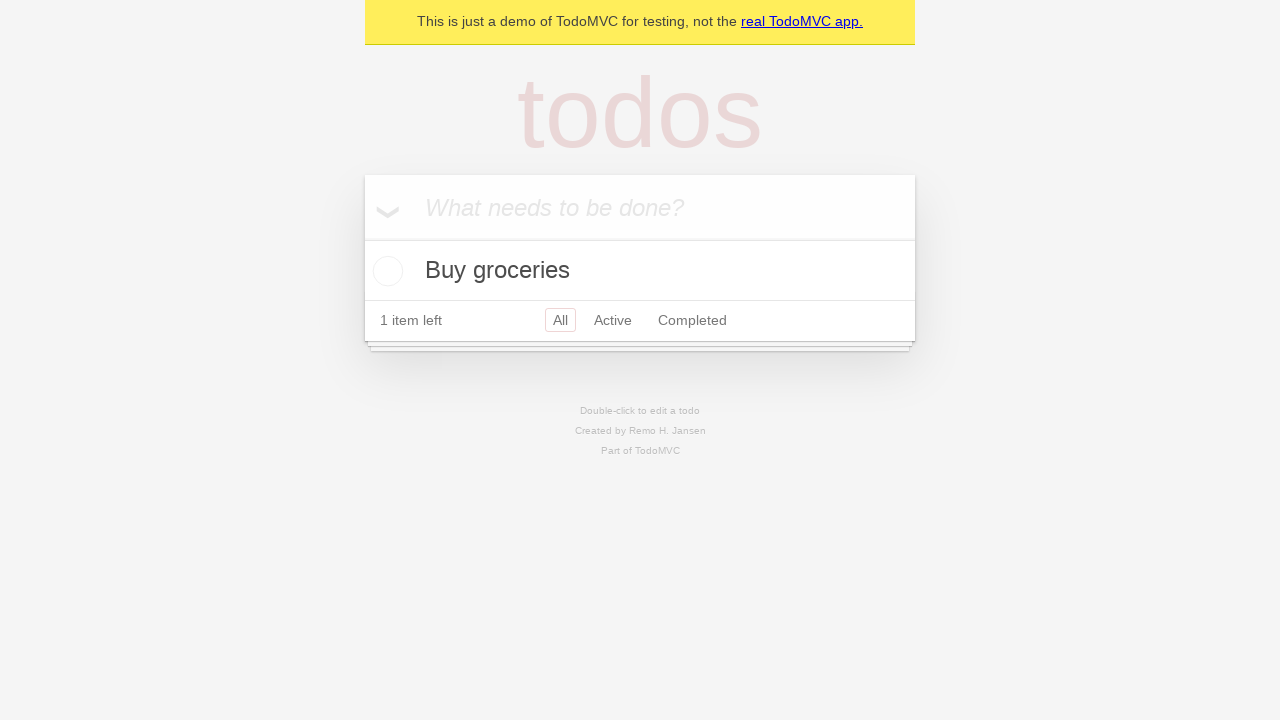

Filled textbox with 'Walk the dog' on internal:role=textbox
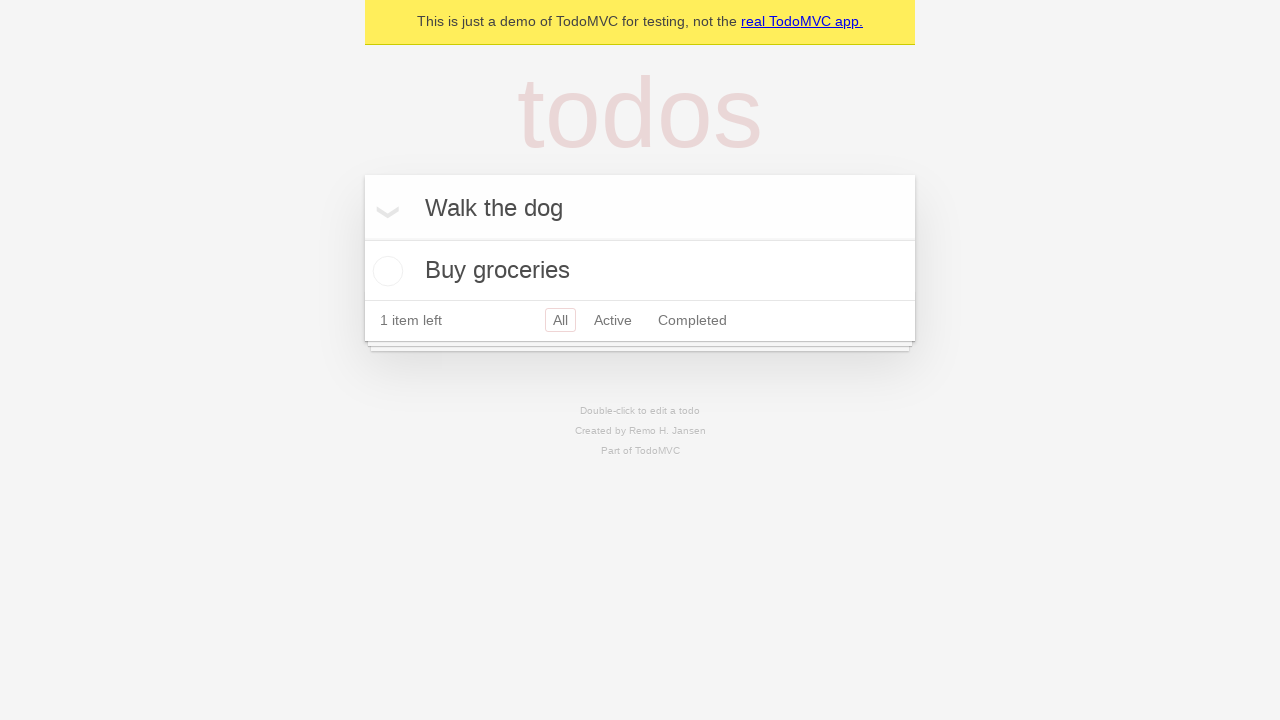

Pressed Enter to add second todo
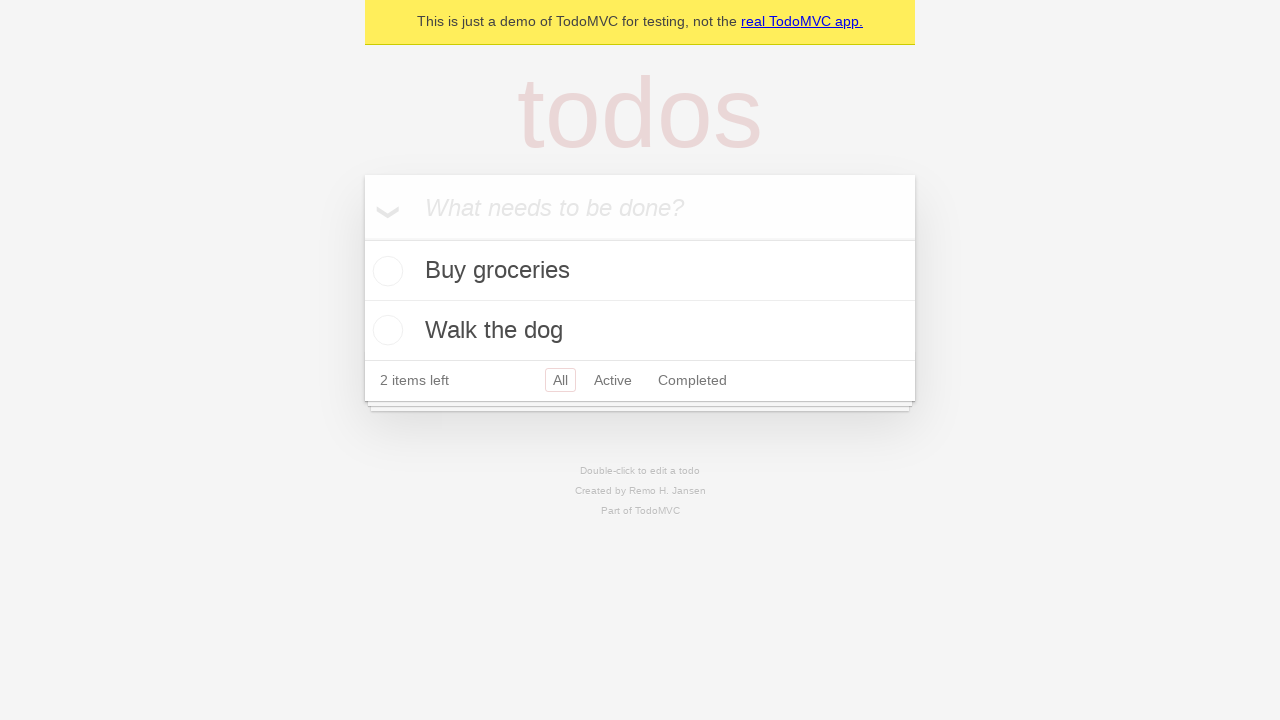

Verified 'Buy groceries' todo is visible by exact text match
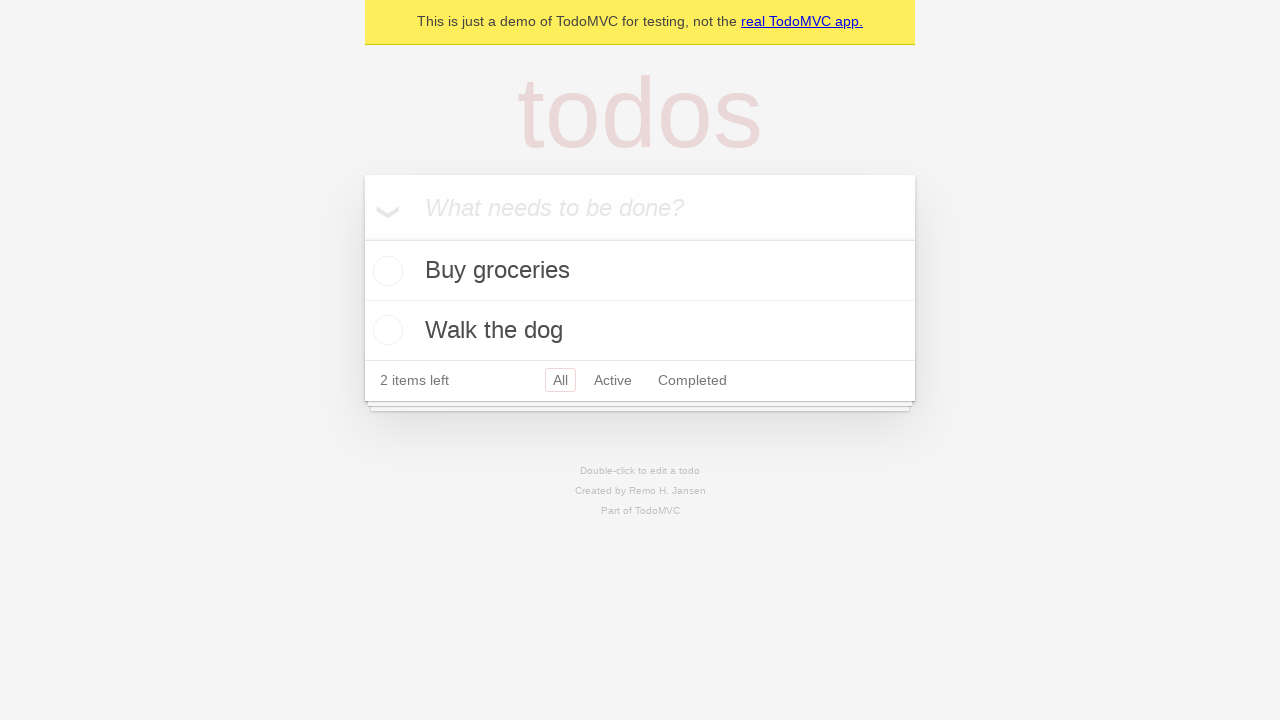

Verified 'groceries' todo is visible by partial text match
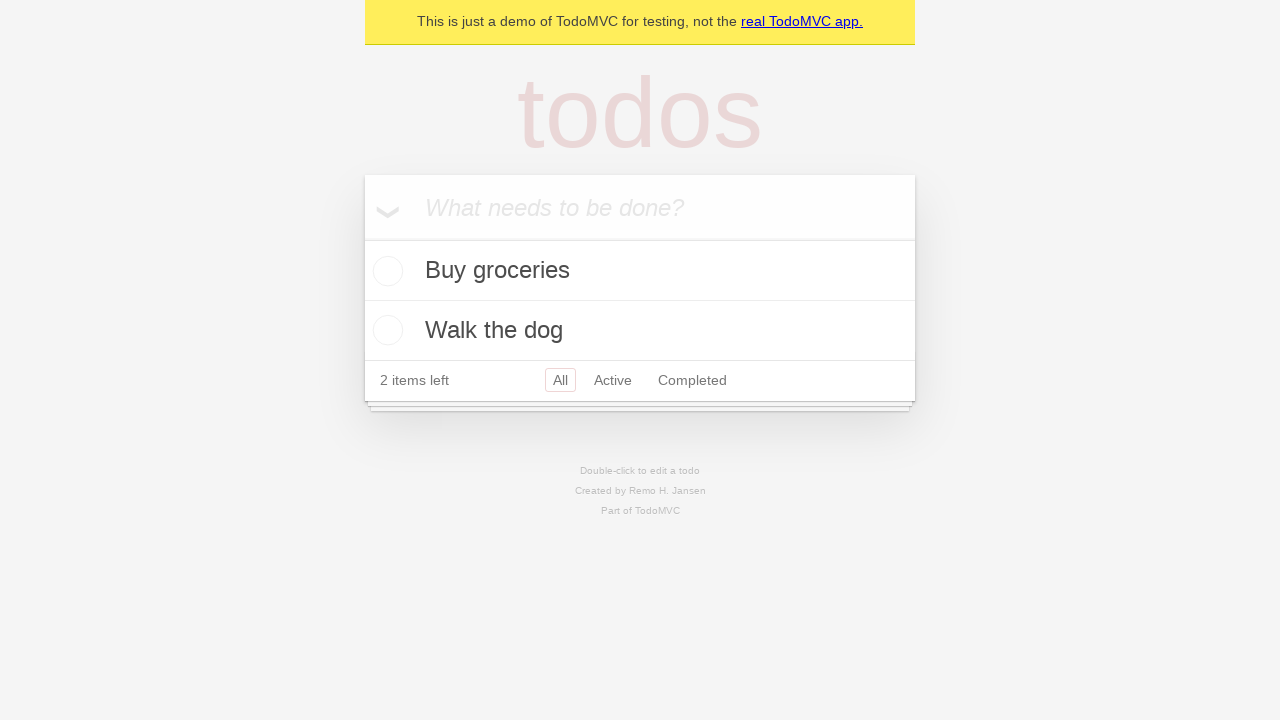

Verified footer text 'Double-click to edit a todo' is visible
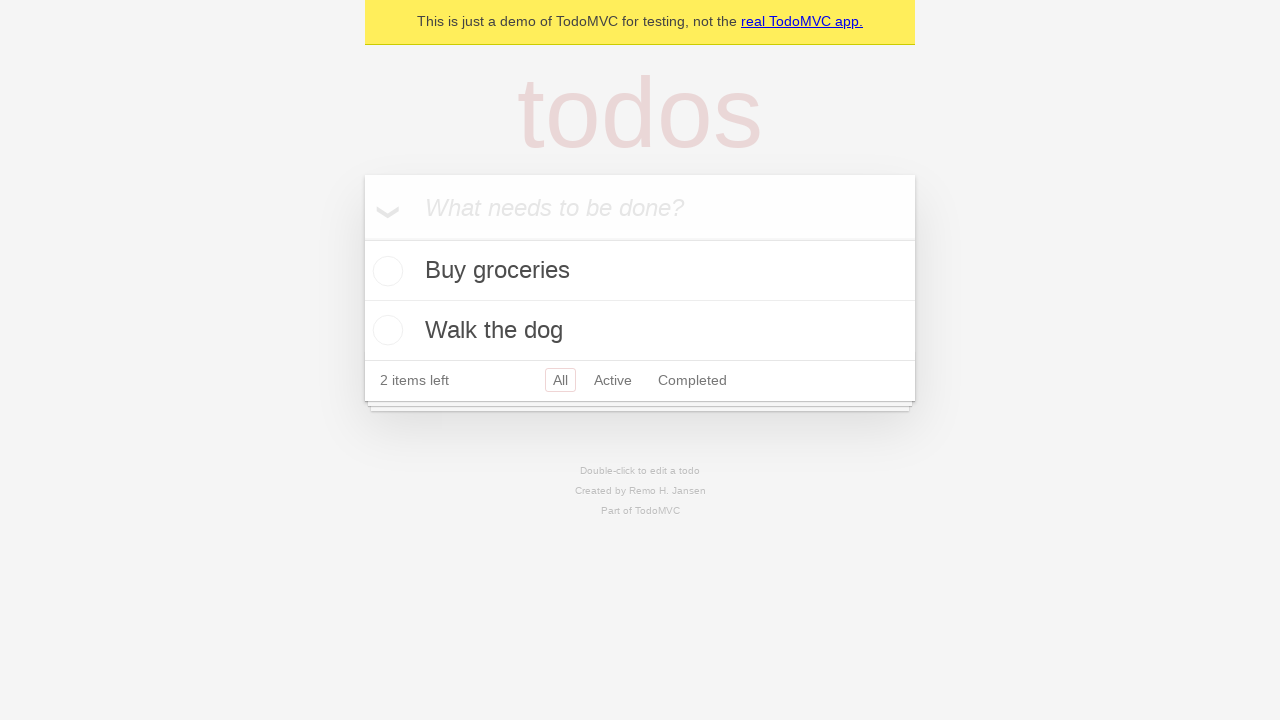

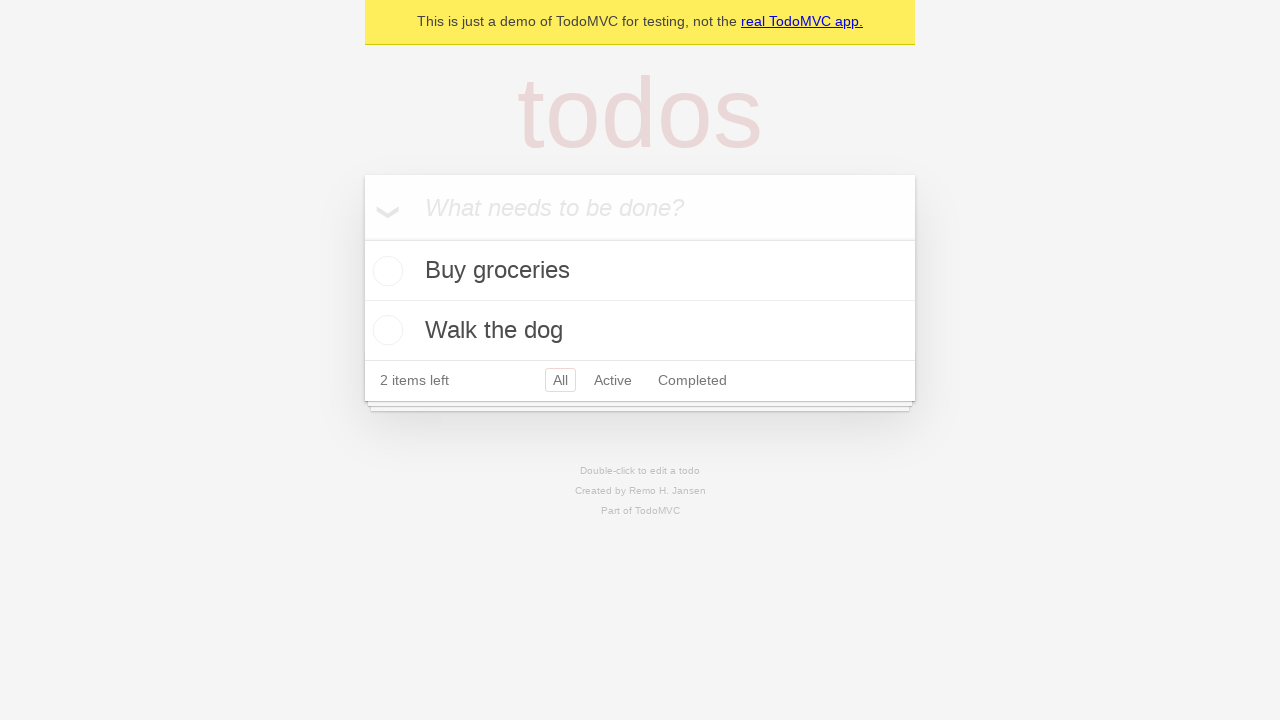